Tests handling of a browser popup window by clicking a button that opens a new window and closing it

Starting URL: https://demoqa.com/browser-windows

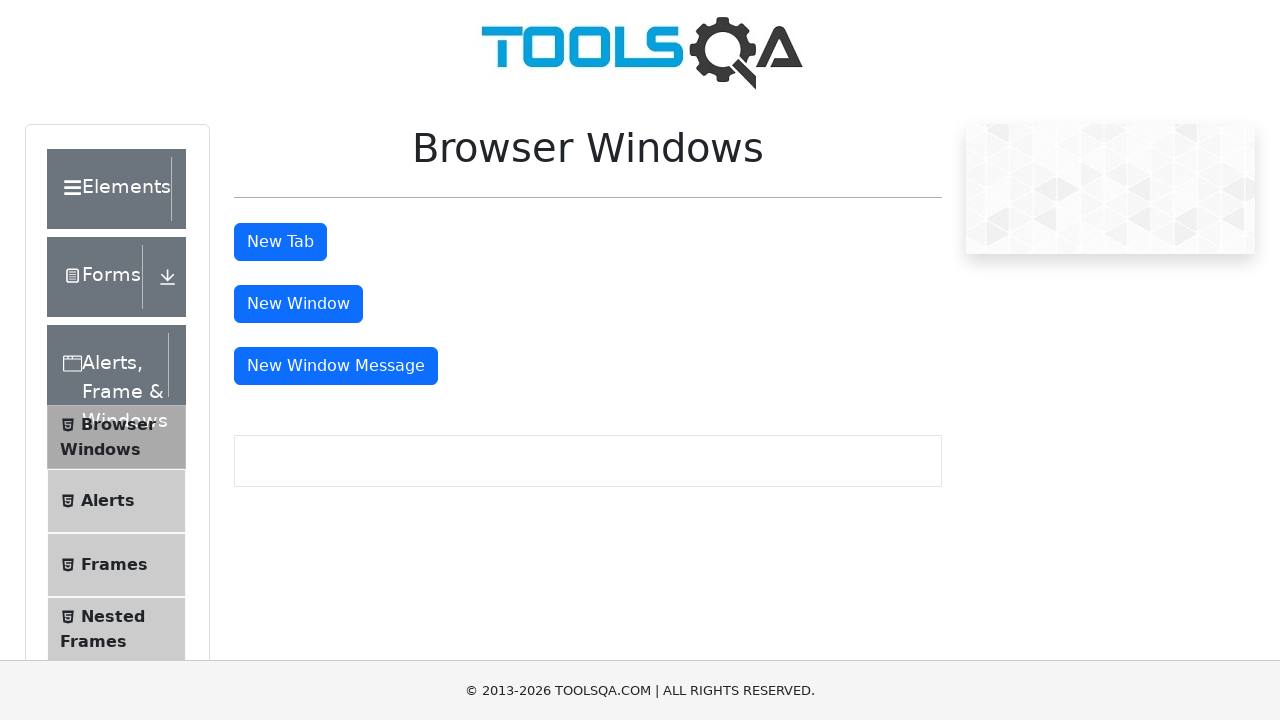

Popup handler registered
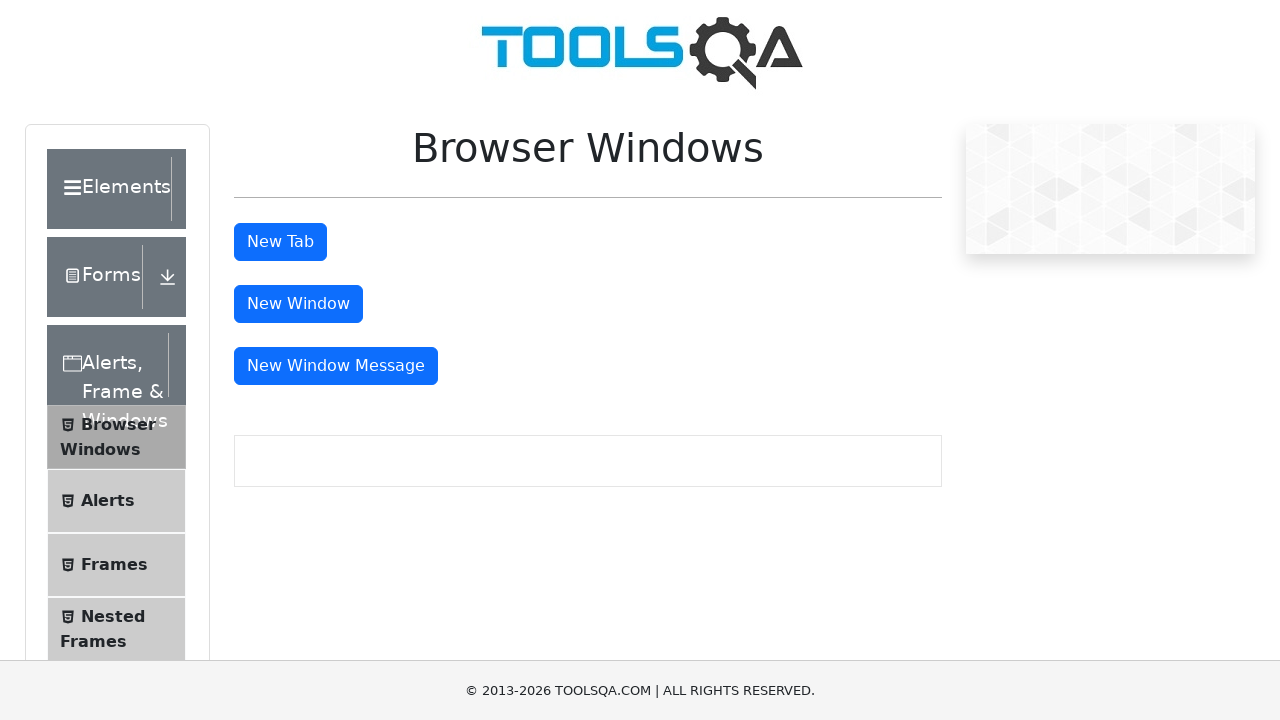

Clicked button to open new window popup at (298, 304) on #windowButton
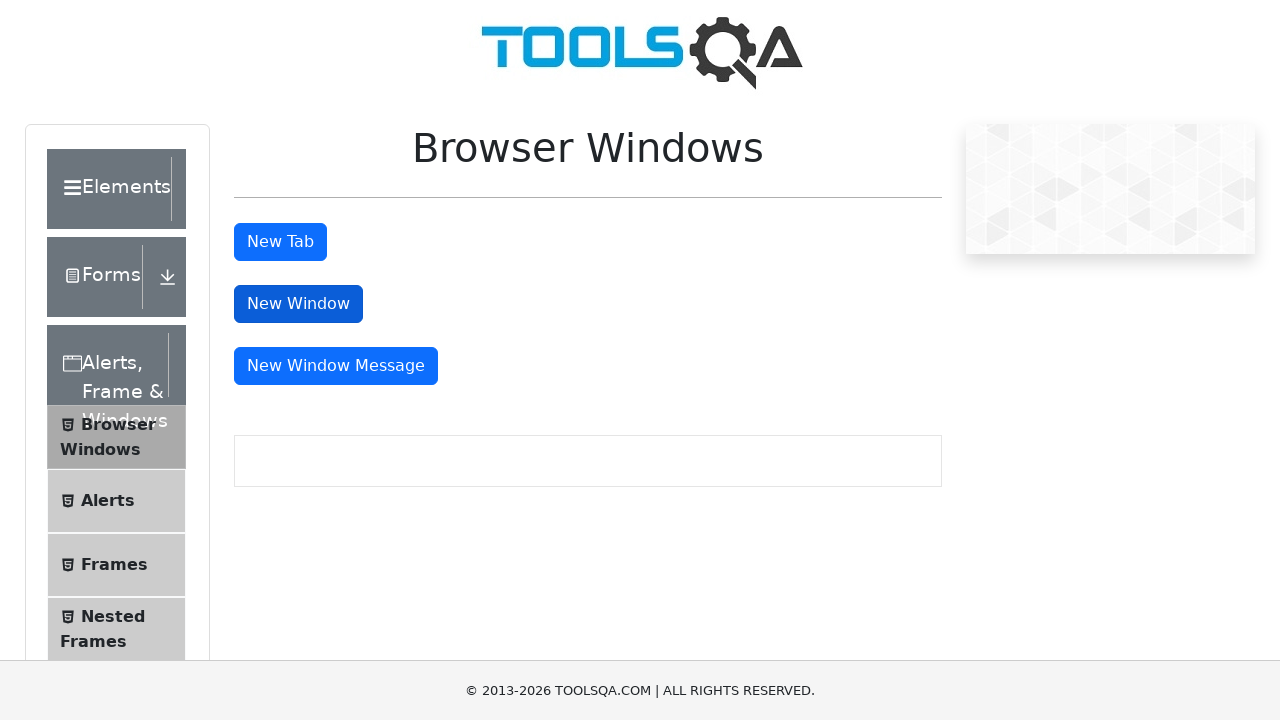

Waited for popup handling to complete
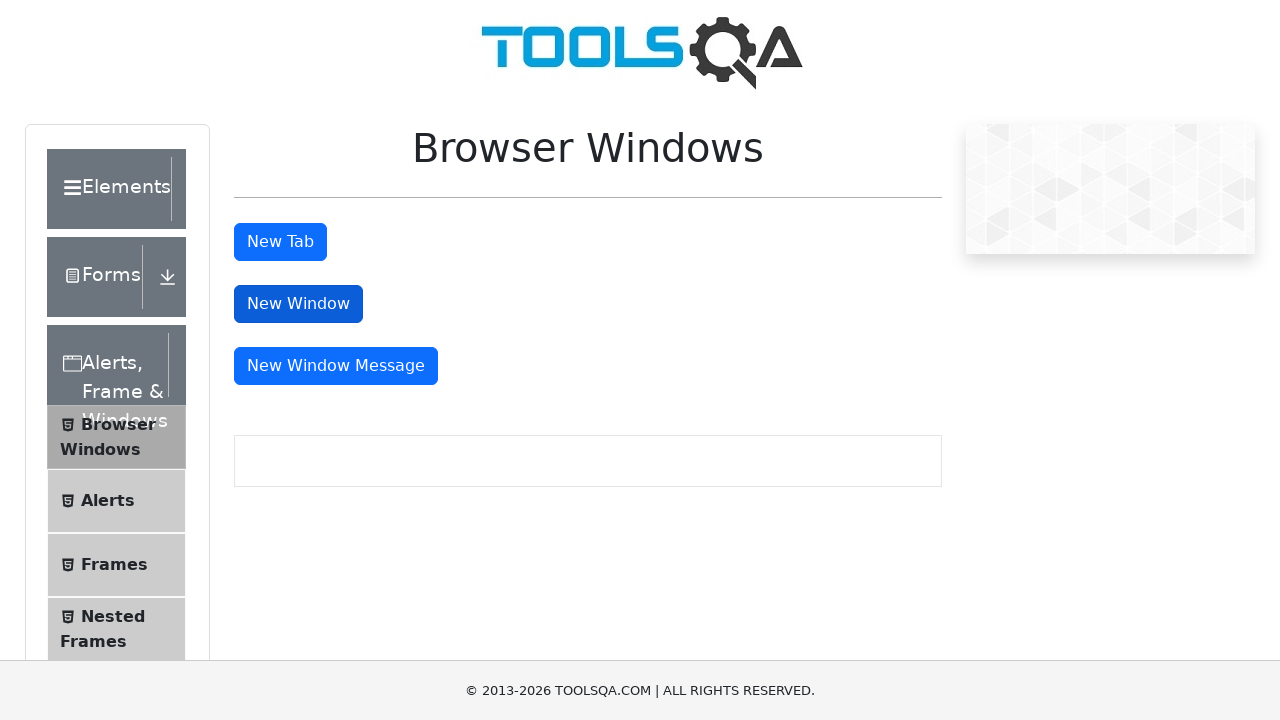

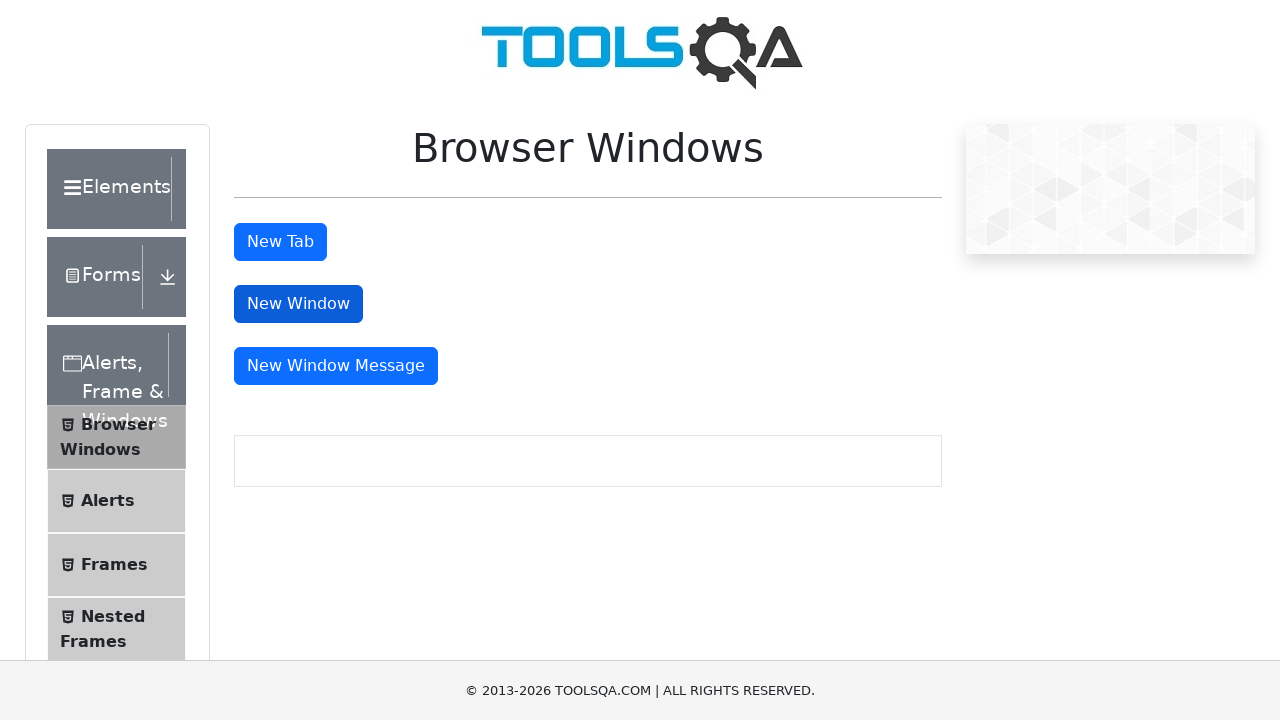